Tests selecting a radio button inside an iframe on W3Schools try-it editor

Starting URL: https://www.w3schools.com/html/tryit.asp?filename=tryhtml_input_radio

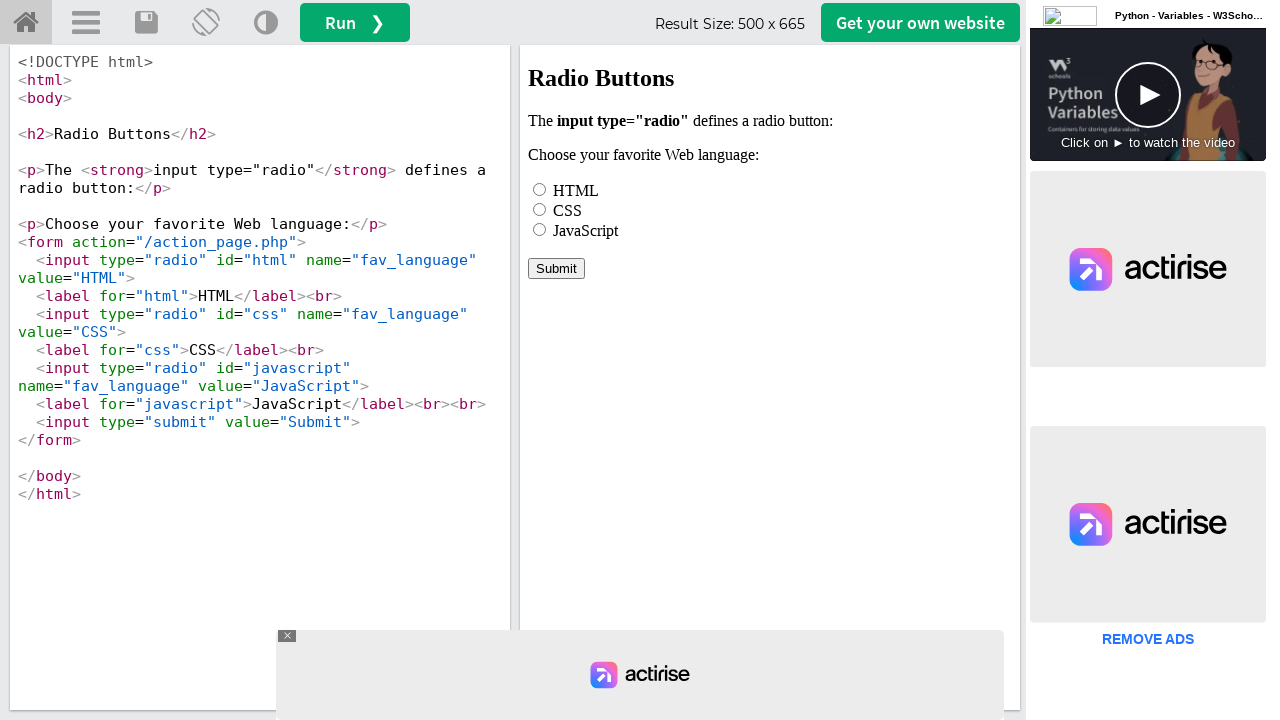

Waited for iframe#iframeResult to load
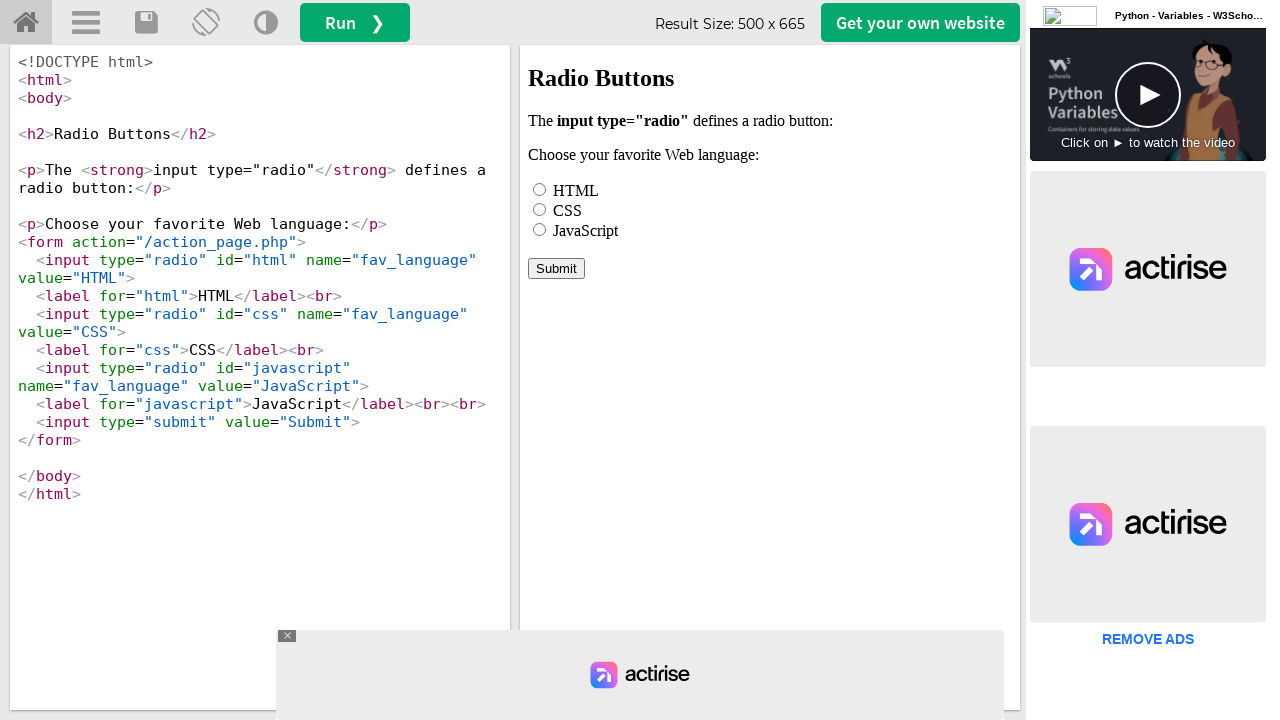

Located iframe#iframeResult
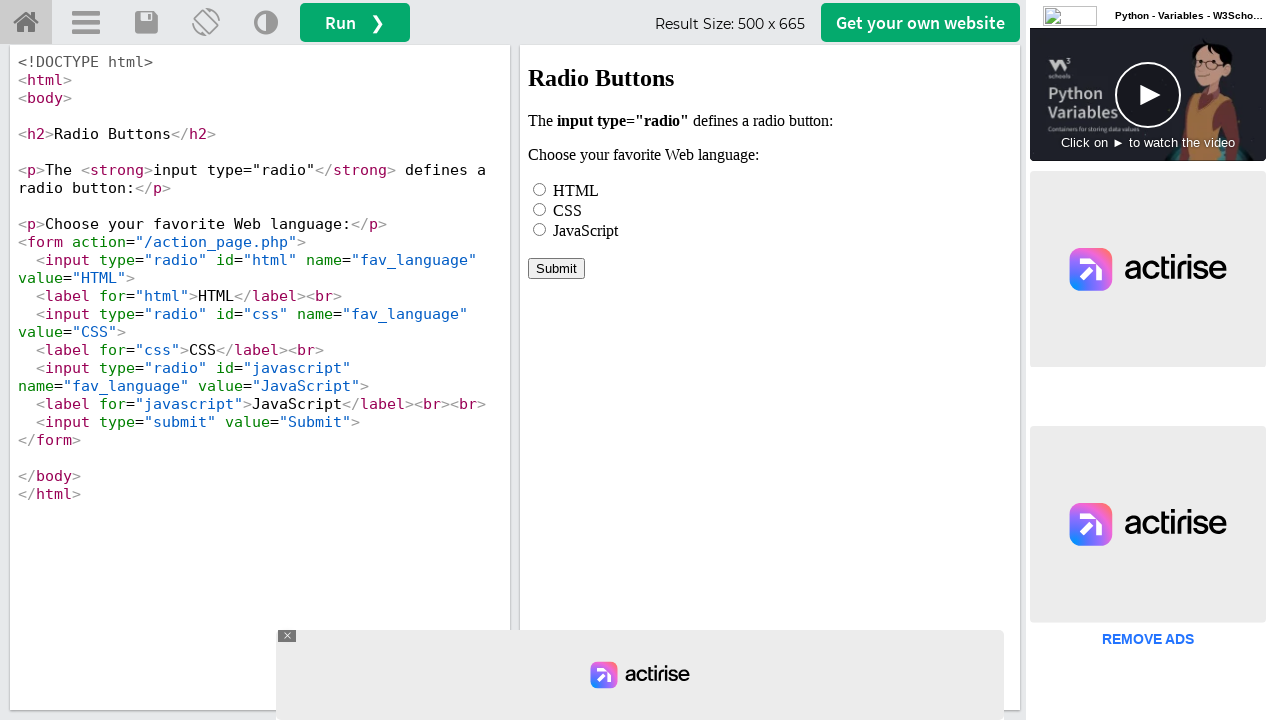

Selected HTML radio button inside iframe at (540, 189) on iframe#iframeResult >> internal:control=enter-frame >> input[name='fav_language'
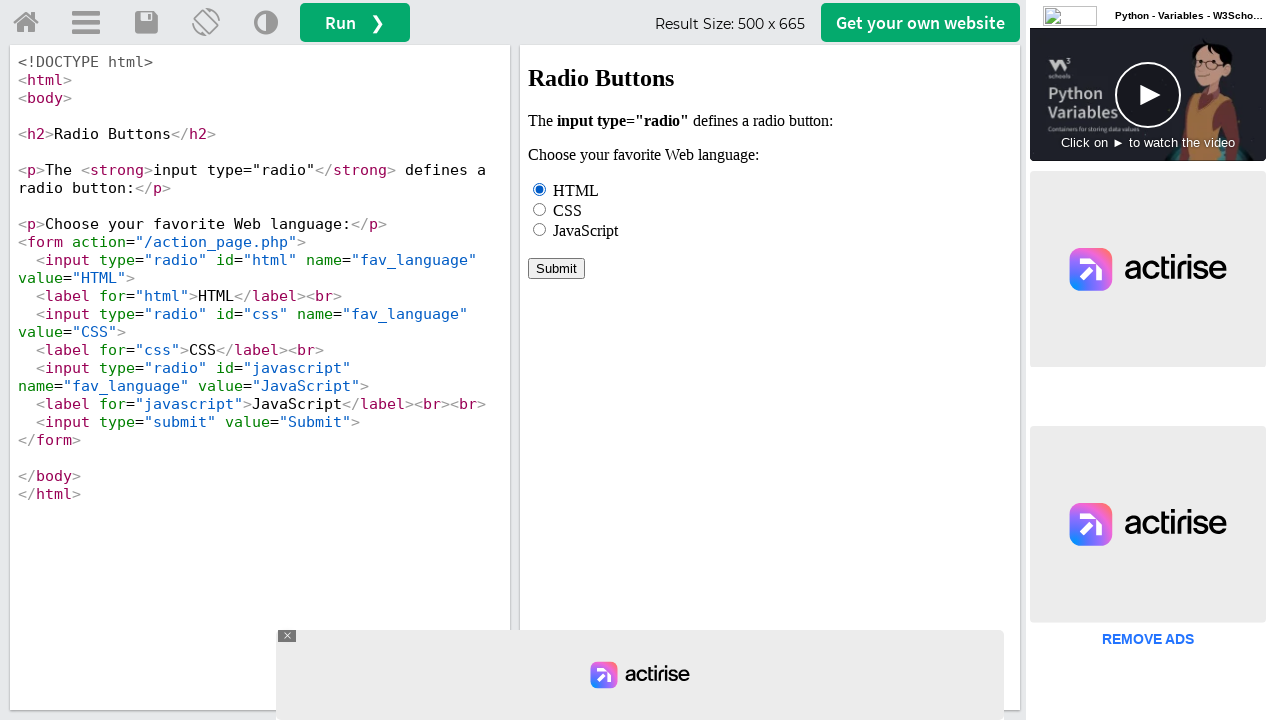

Verified HTML radio button is checked
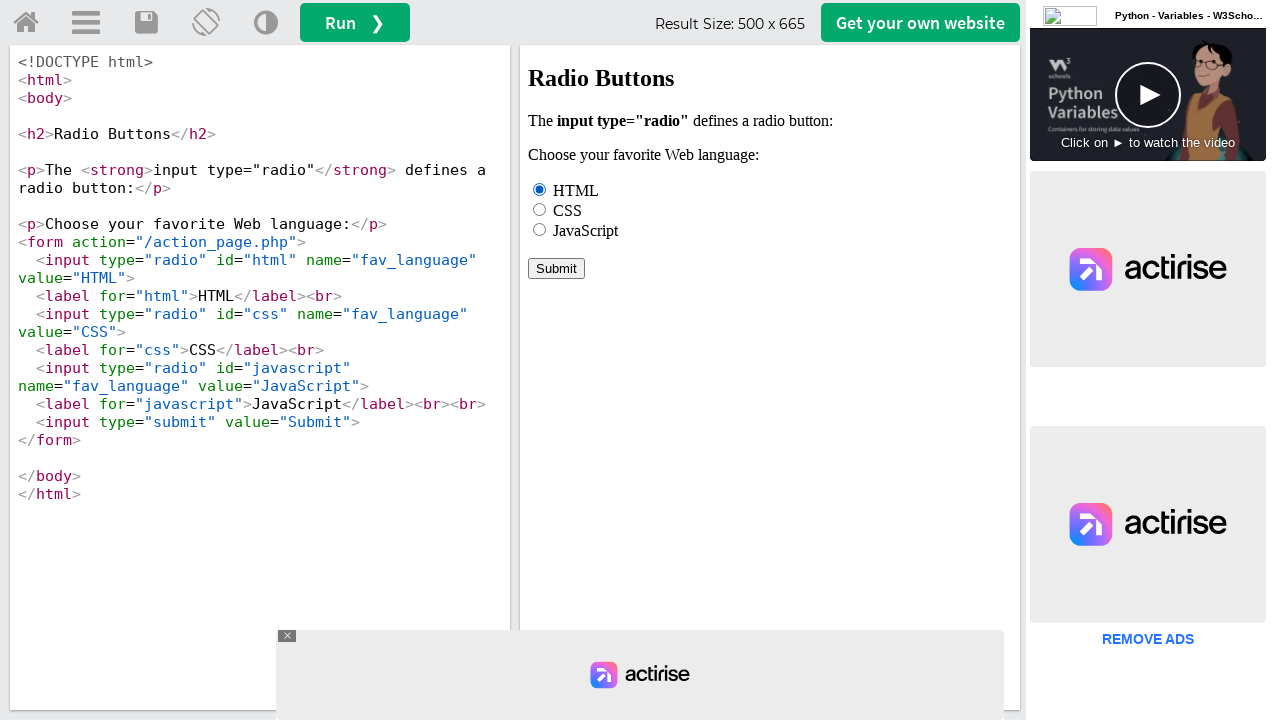

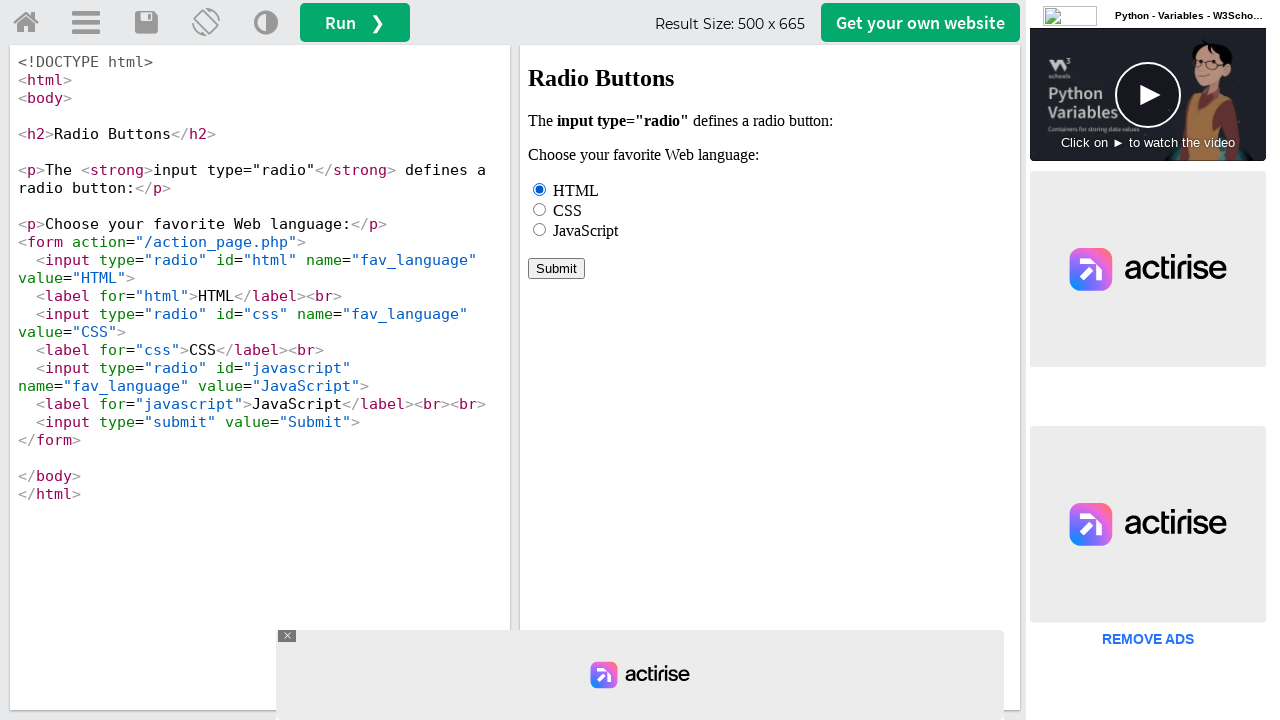